Tests KeyFood grocery store website search by entering a search term and verifying results page displays.

Starting URL: https://www.keyfood.com/

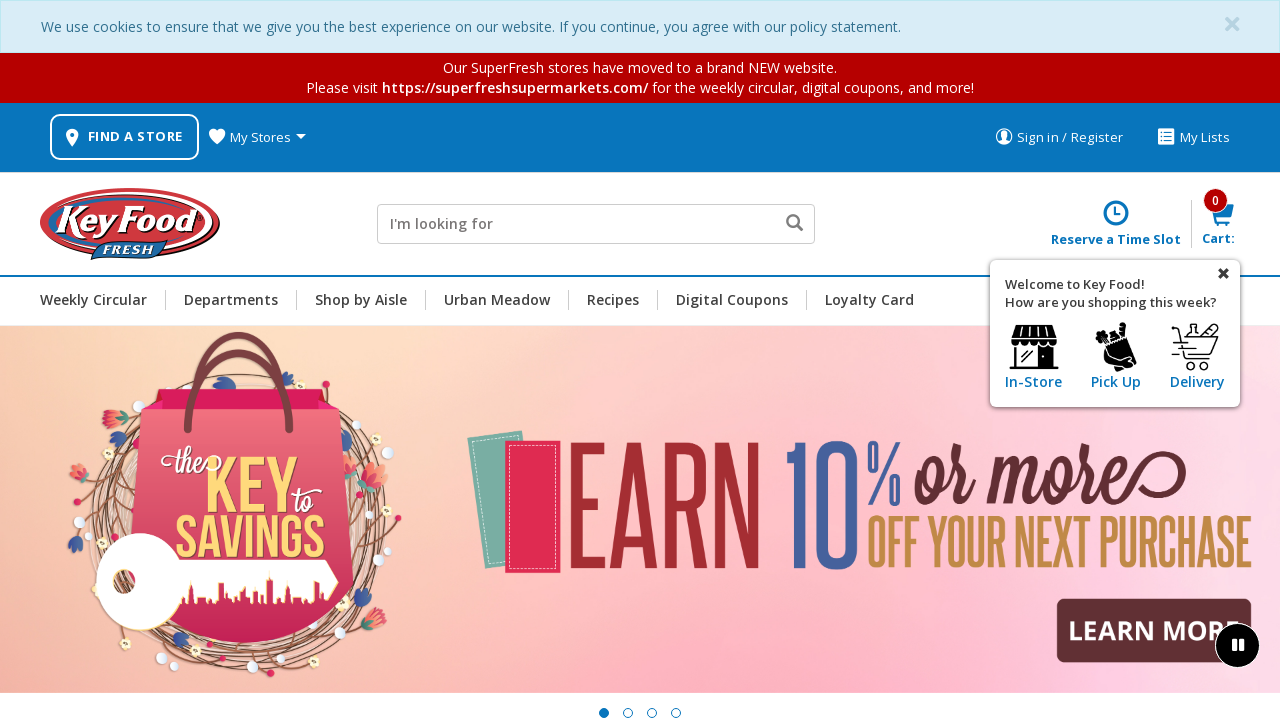

Filled search field with 'meat' on .js-site-search-input
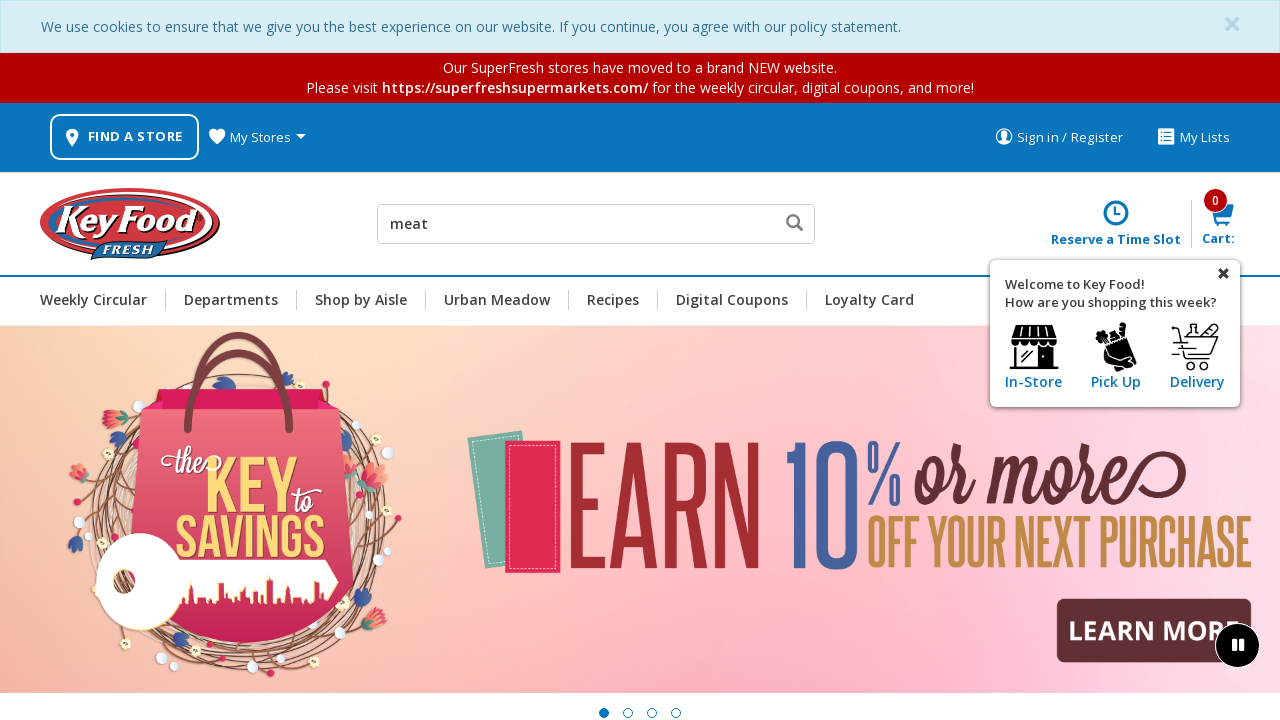

Pressed Enter to submit search on .js-site-search-input
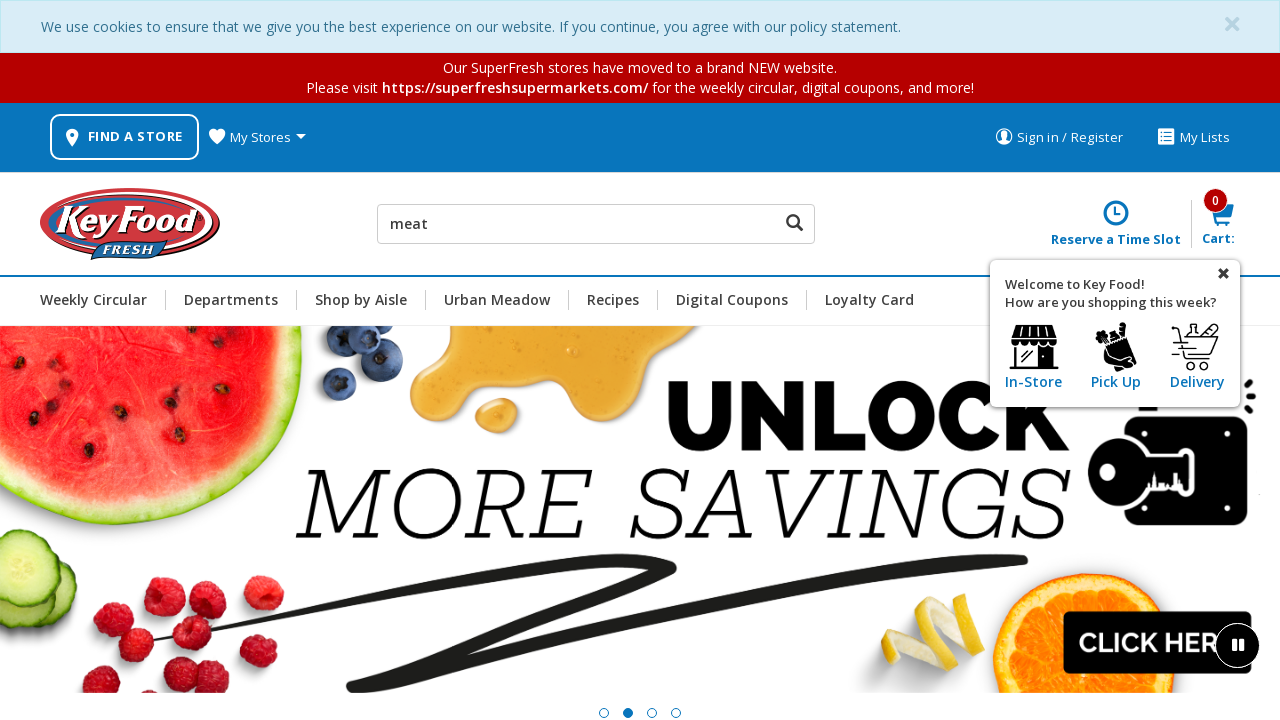

Search results page loaded with heading displayed
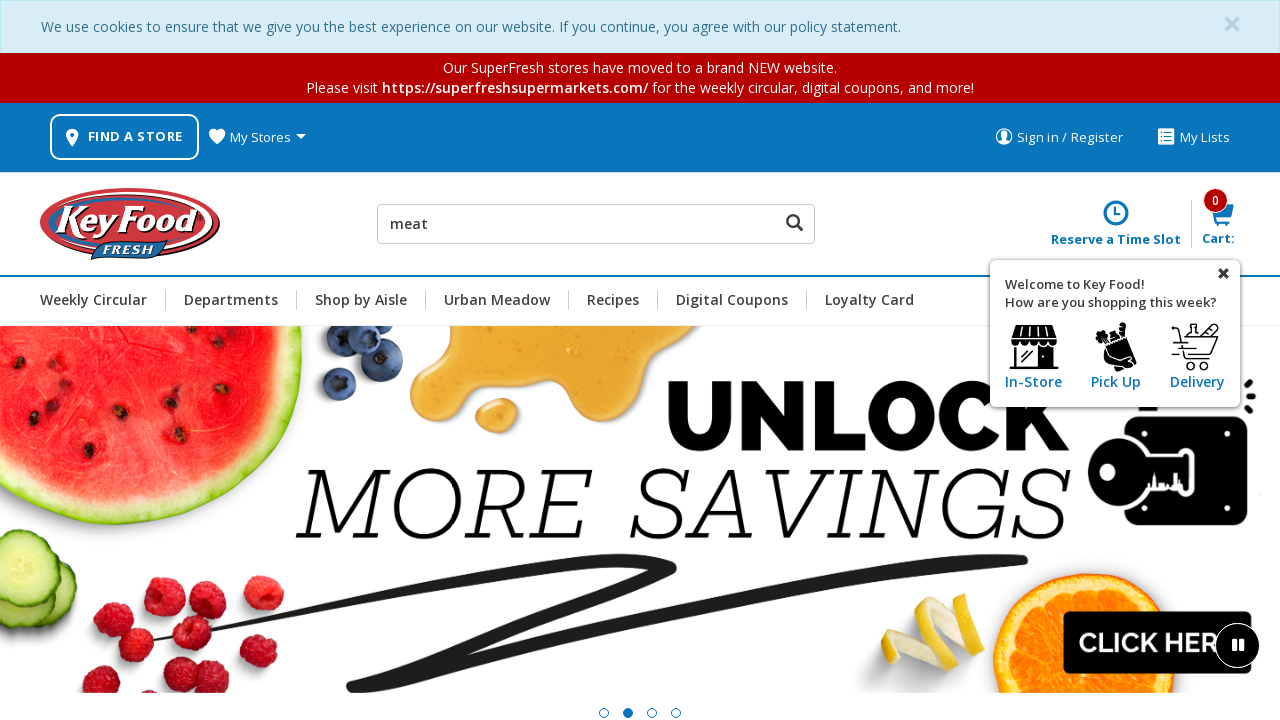

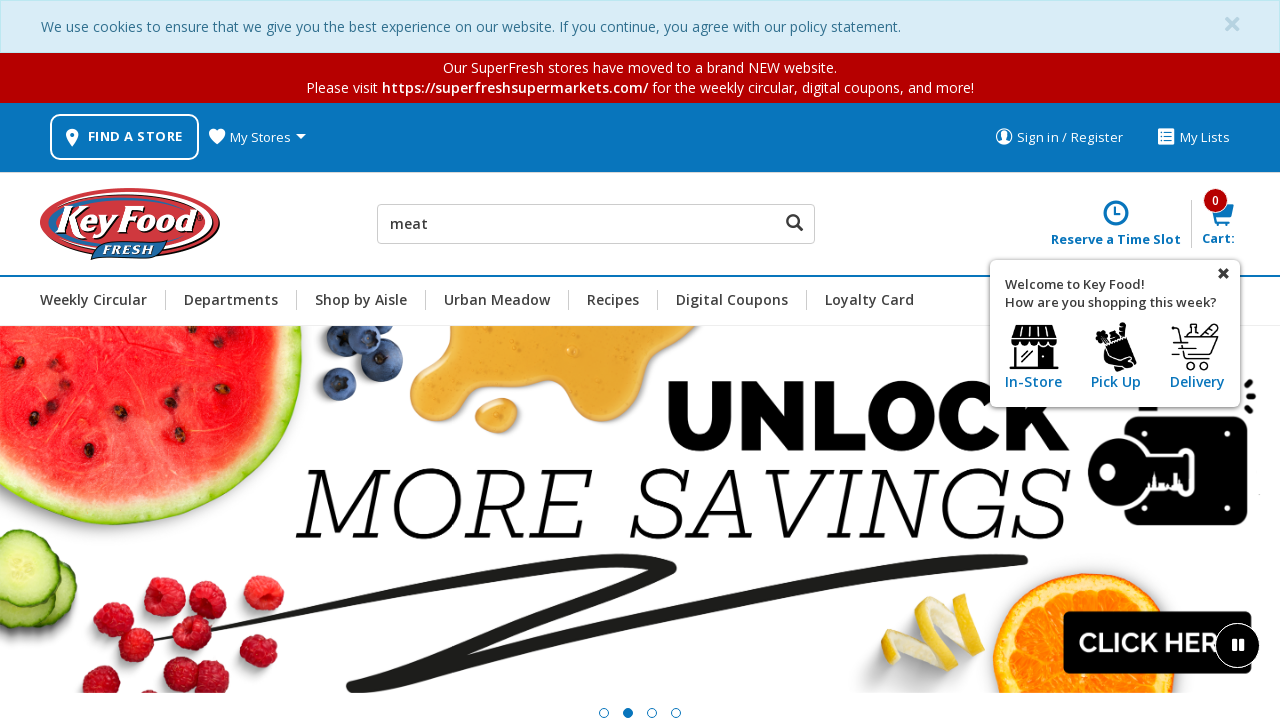